Tests that a saved change to an employee's name persists when switching between employees

Starting URL: https://devmountain-qa.github.io/employee-manager/1.2_Version/index.html

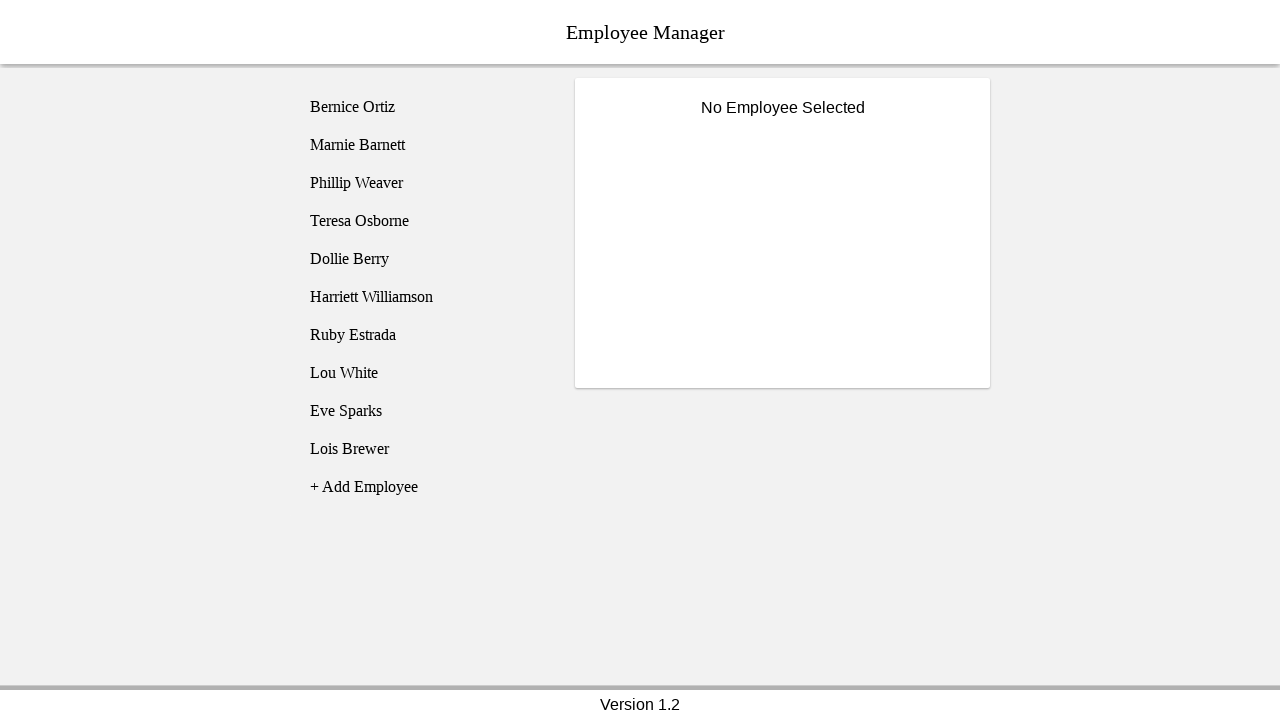

Clicked on Bernice Ortiz employee at (425, 107) on [name='employee1']
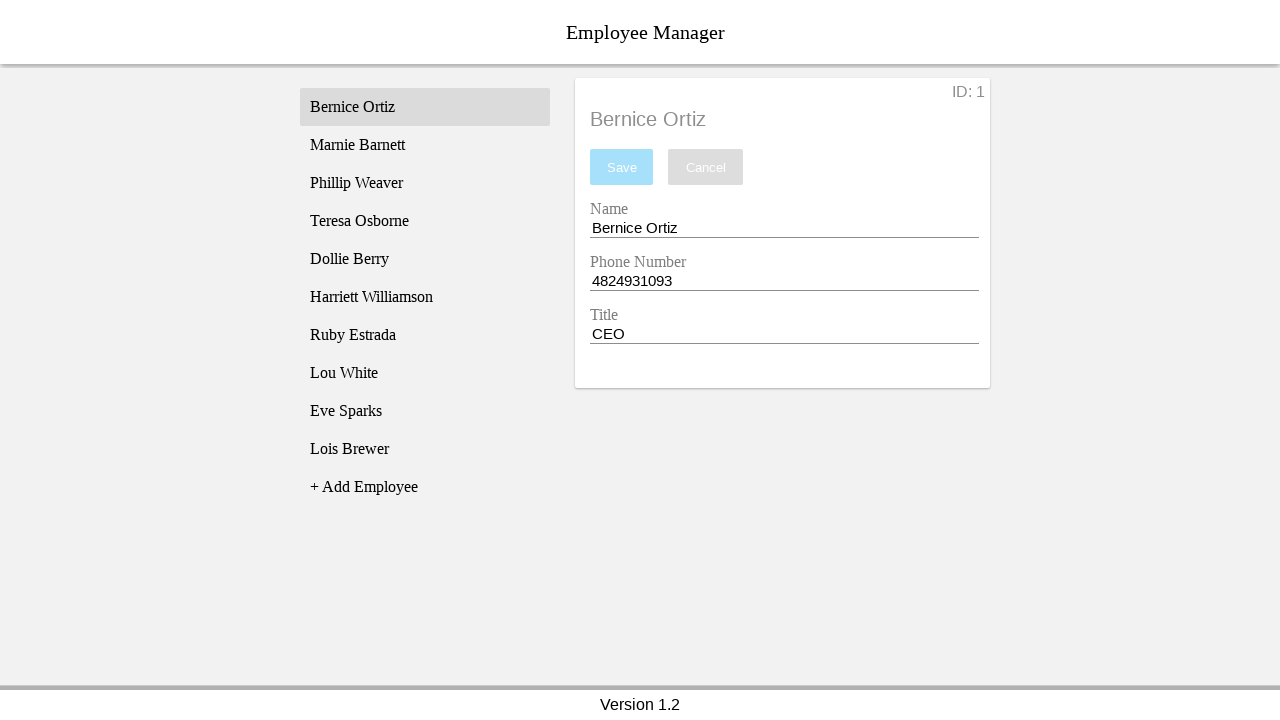

Name input field became visible
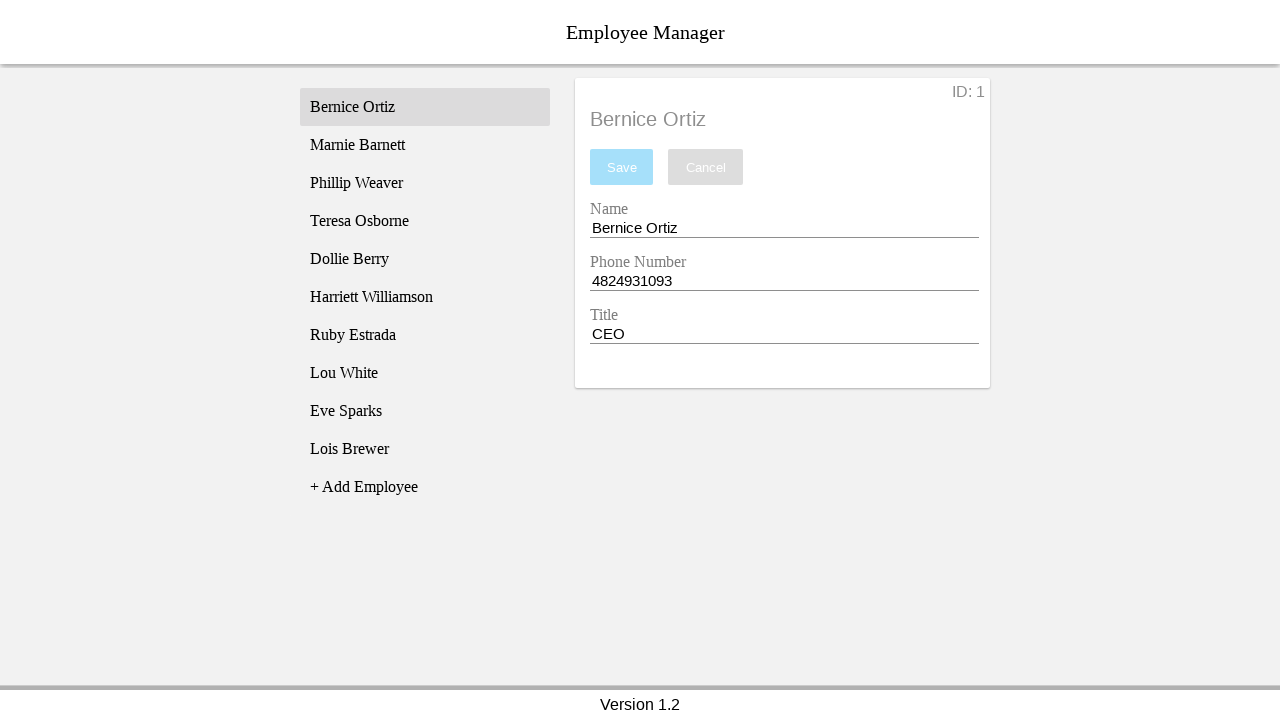

Filled name field with 'Test Name' on [name='nameEntry']
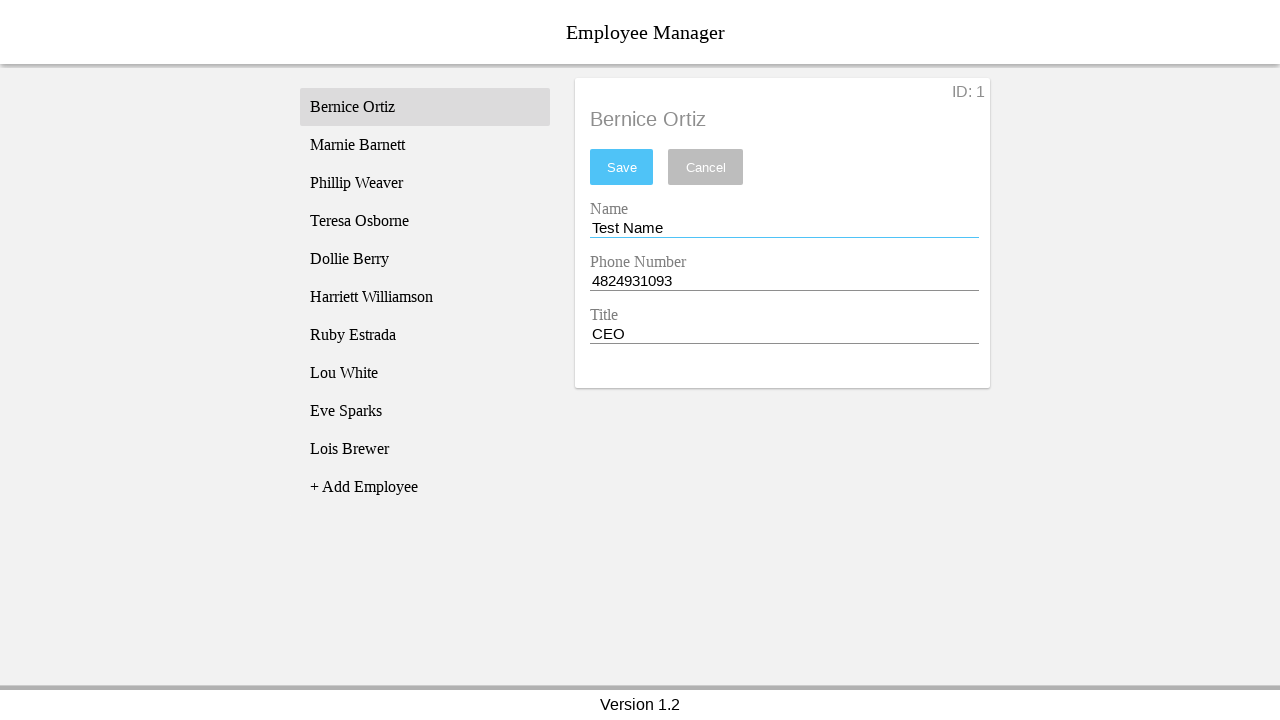

Clicked save button to save the name change at (622, 167) on #saveBtn
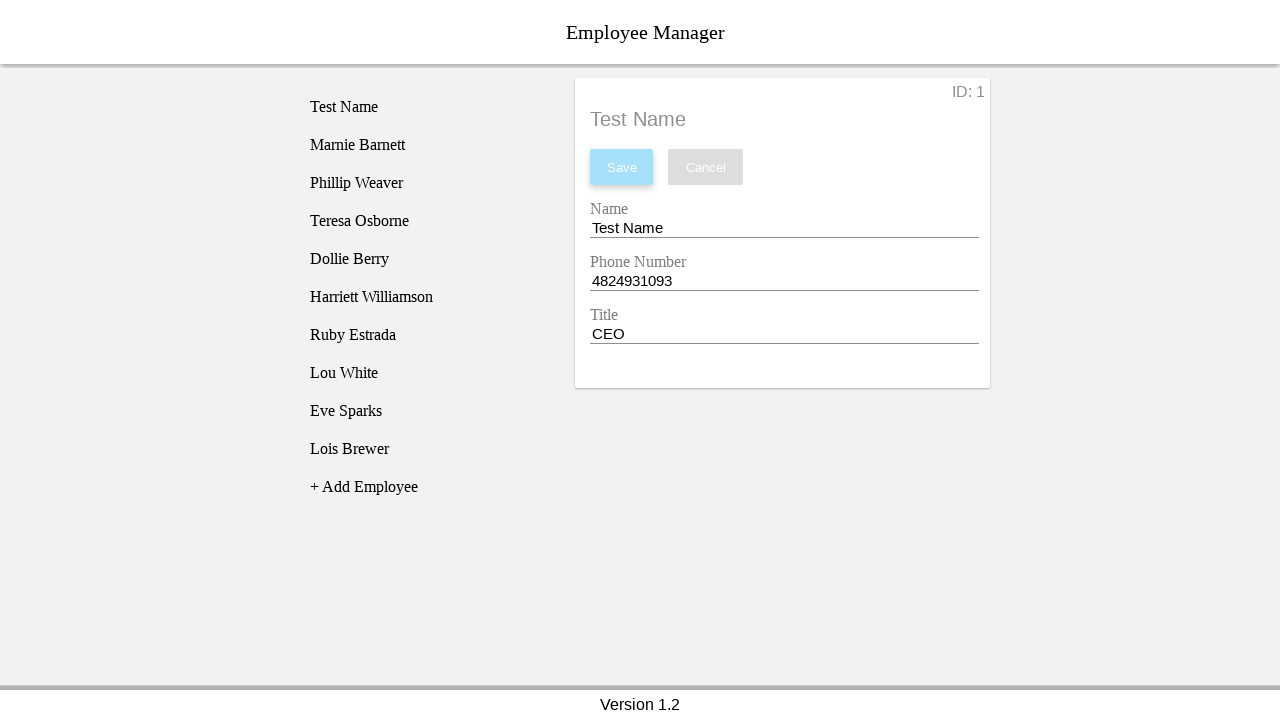

Clicked on Phillip Weaver employee to switch employees at (425, 183) on [name='employee3']
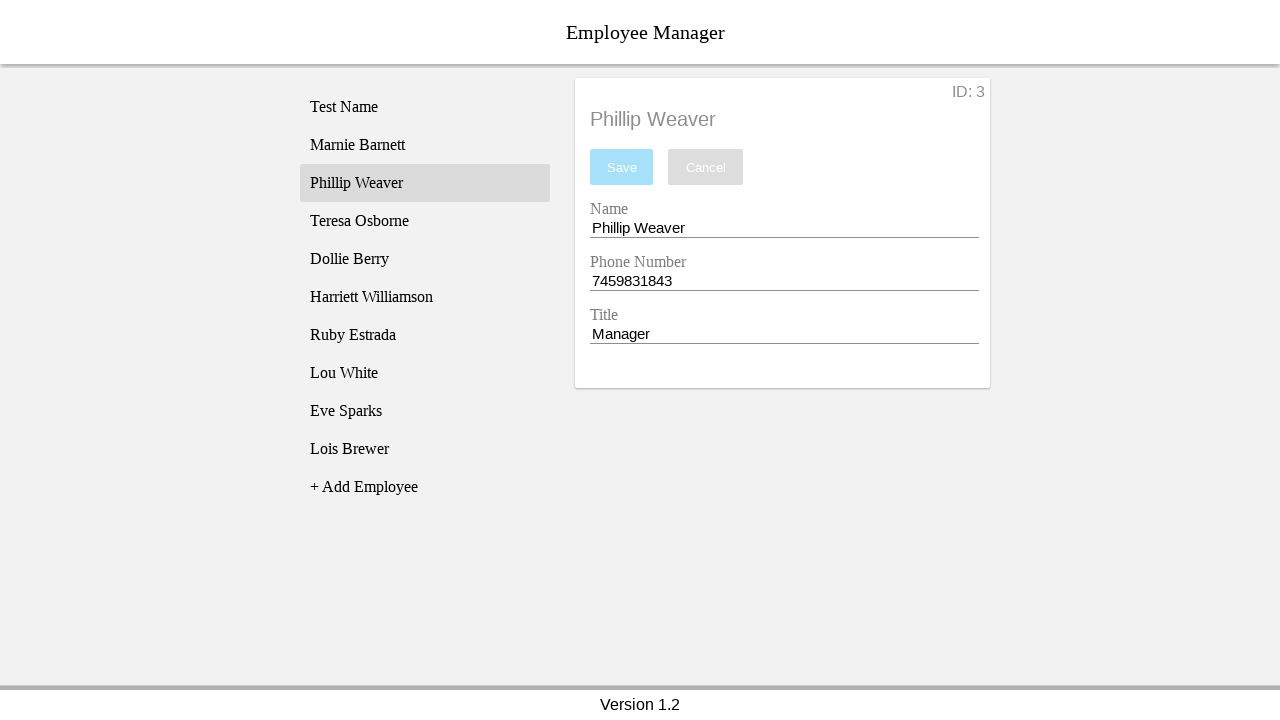

Phillip Weaver's name appeared in employee title
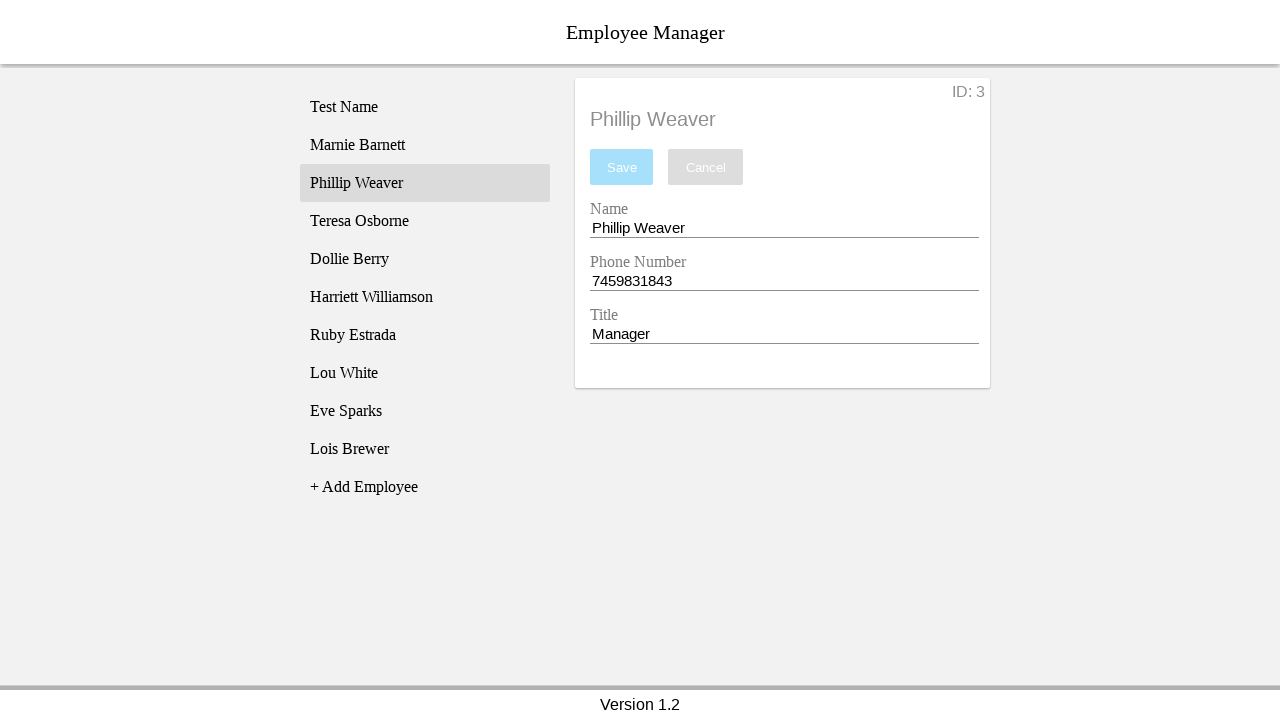

Clicked back on Bernice Ortiz employee at (425, 107) on [name='employee1']
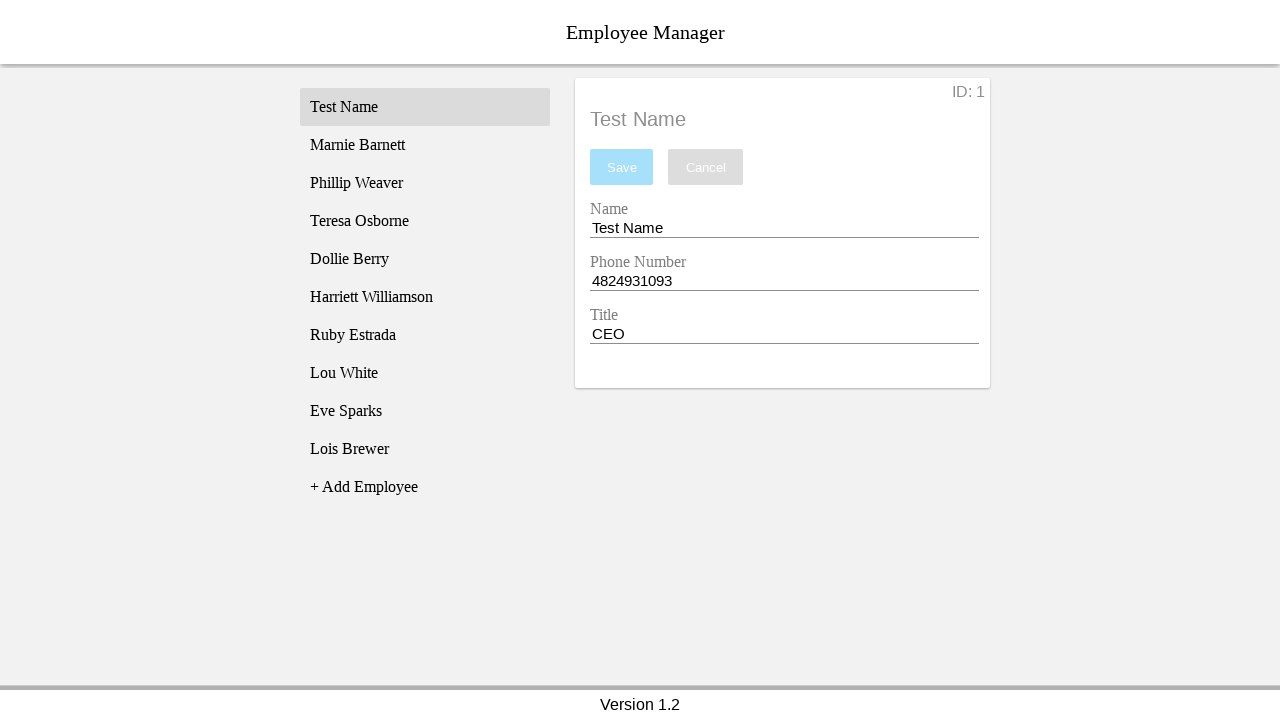

Verified that Bernice's name was saved as 'Test Name' and persisted
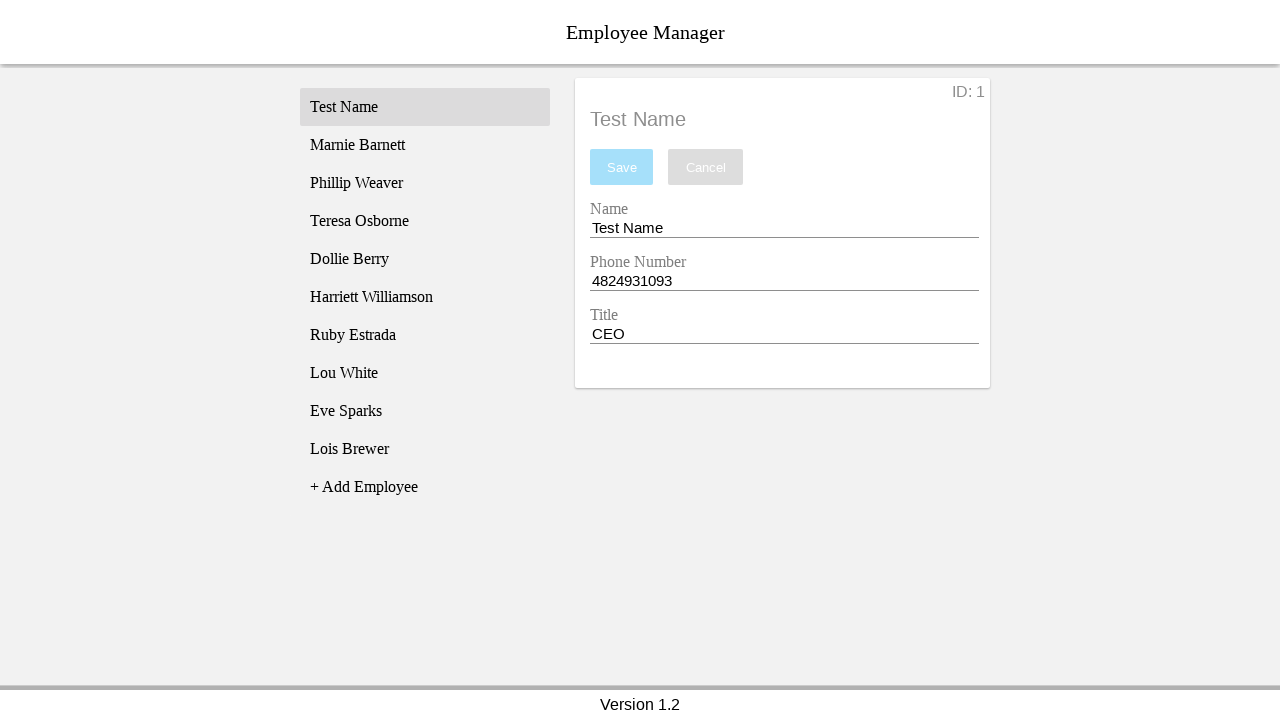

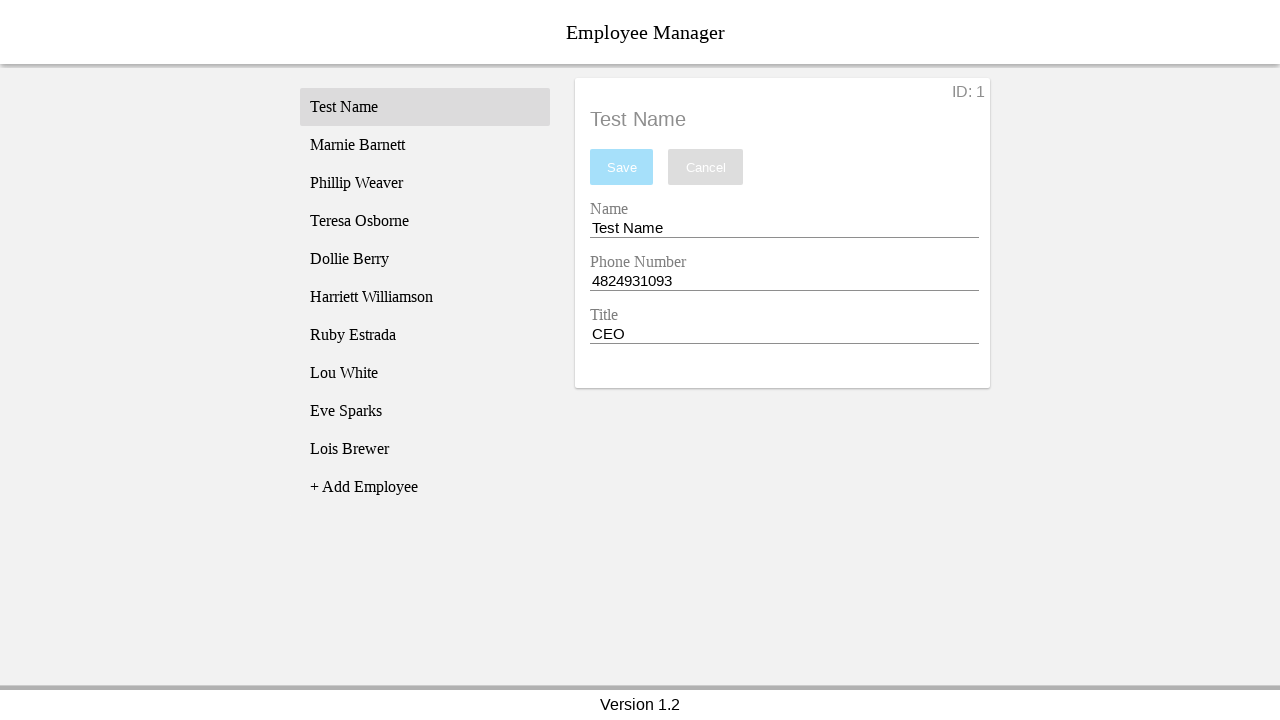